Tests various text box interactions on a practice page including typing text, appending to existing text, checking if elements are enabled, clearing text, retrieving attribute values, and using Tab key to move between elements.

Starting URL: https://leafground.com/input.xhtml

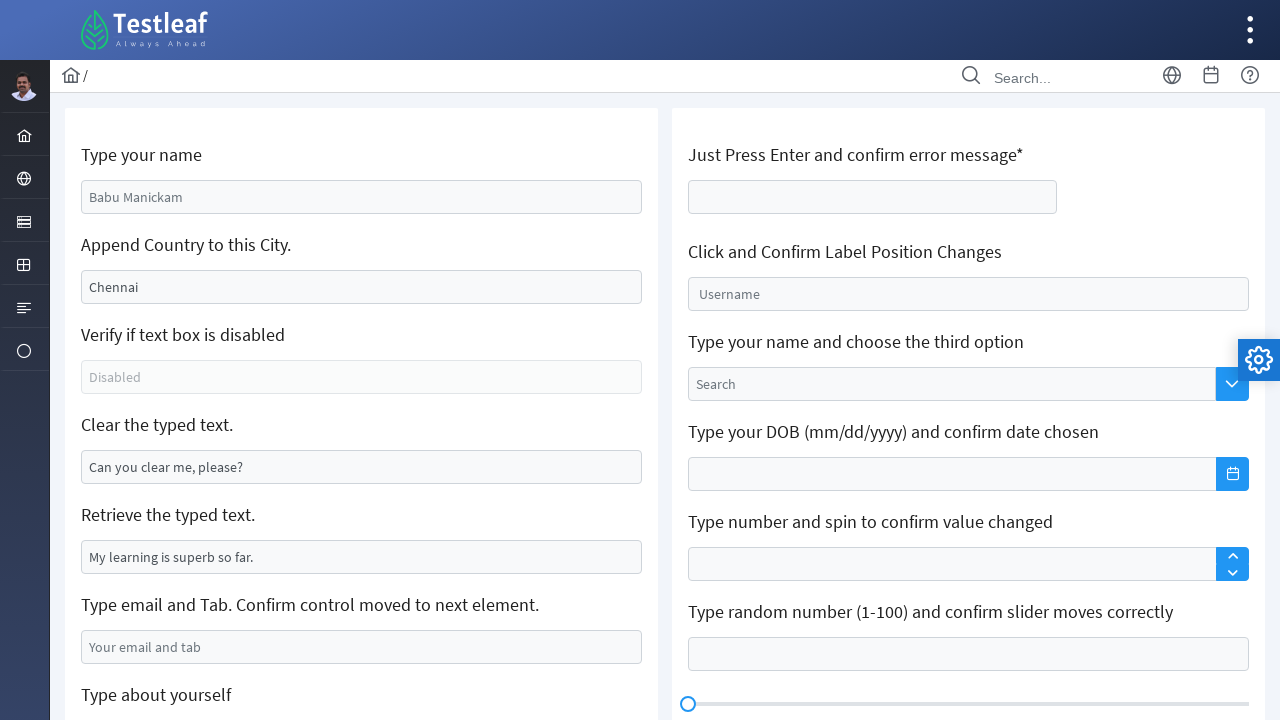

Typed name 'Kavishka Jayathilaka' in the first text box on #j_idt88\:name
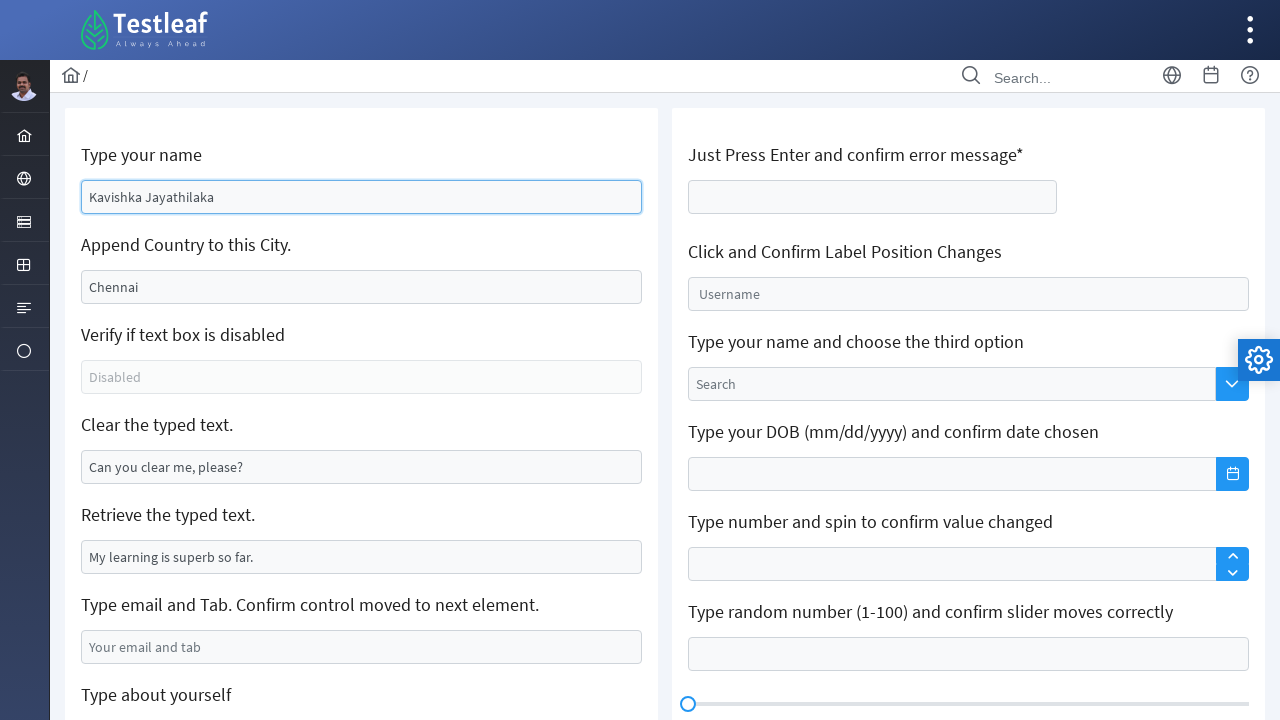

Filled country field with 'India' on #j_idt88\:j_idt91
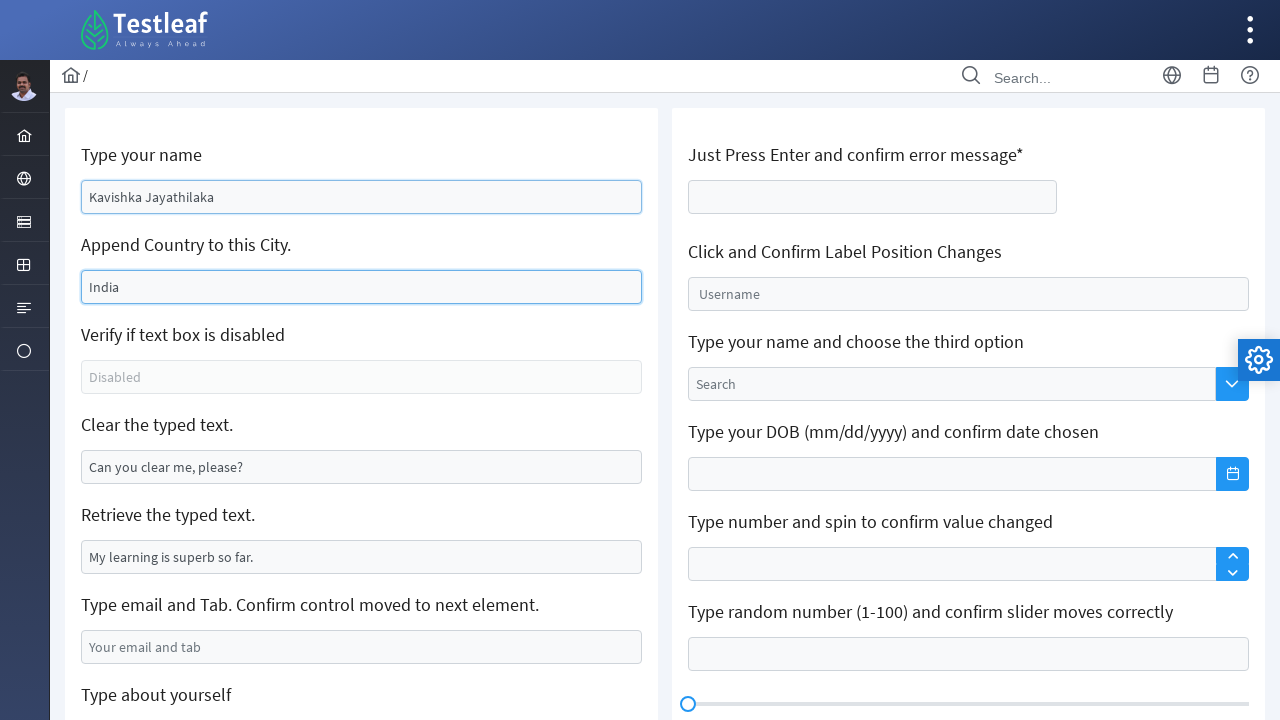

Checked if text box is enabled: False
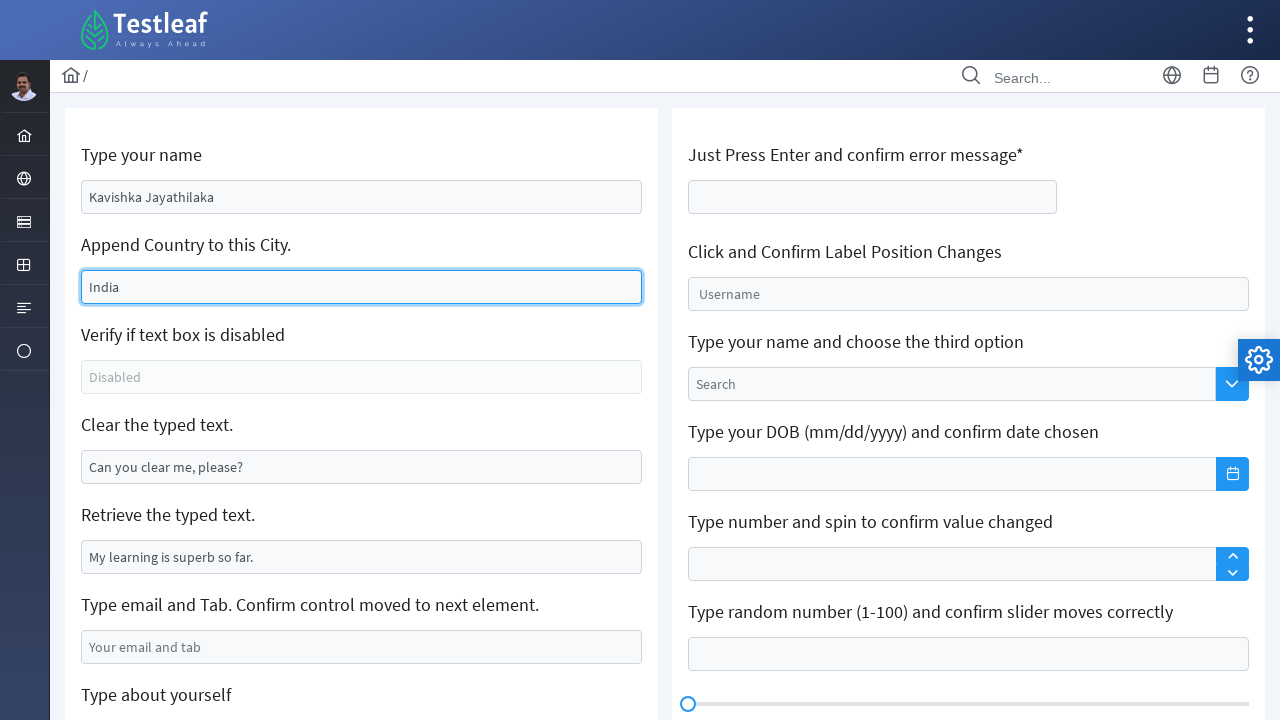

Cleared text from text box on xpath=//*[@id='j_idt88:j_idt95']
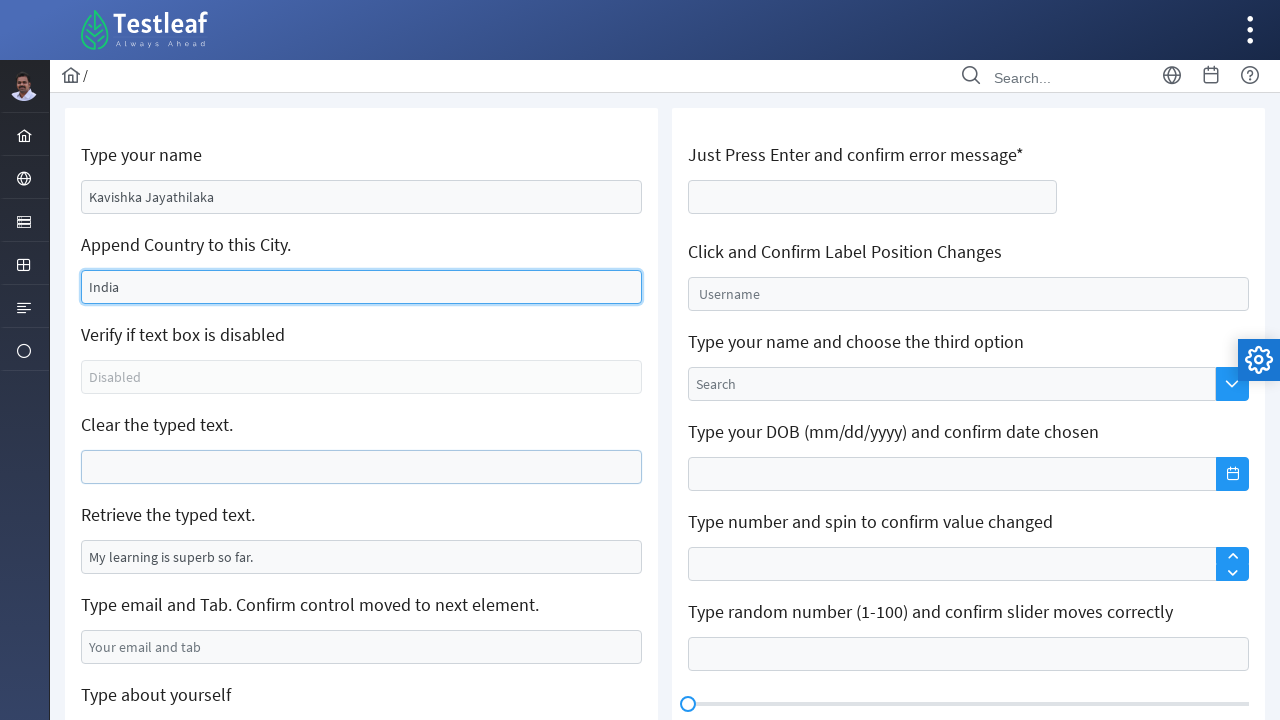

Retrieved text value from text box: My learning is superb so far.
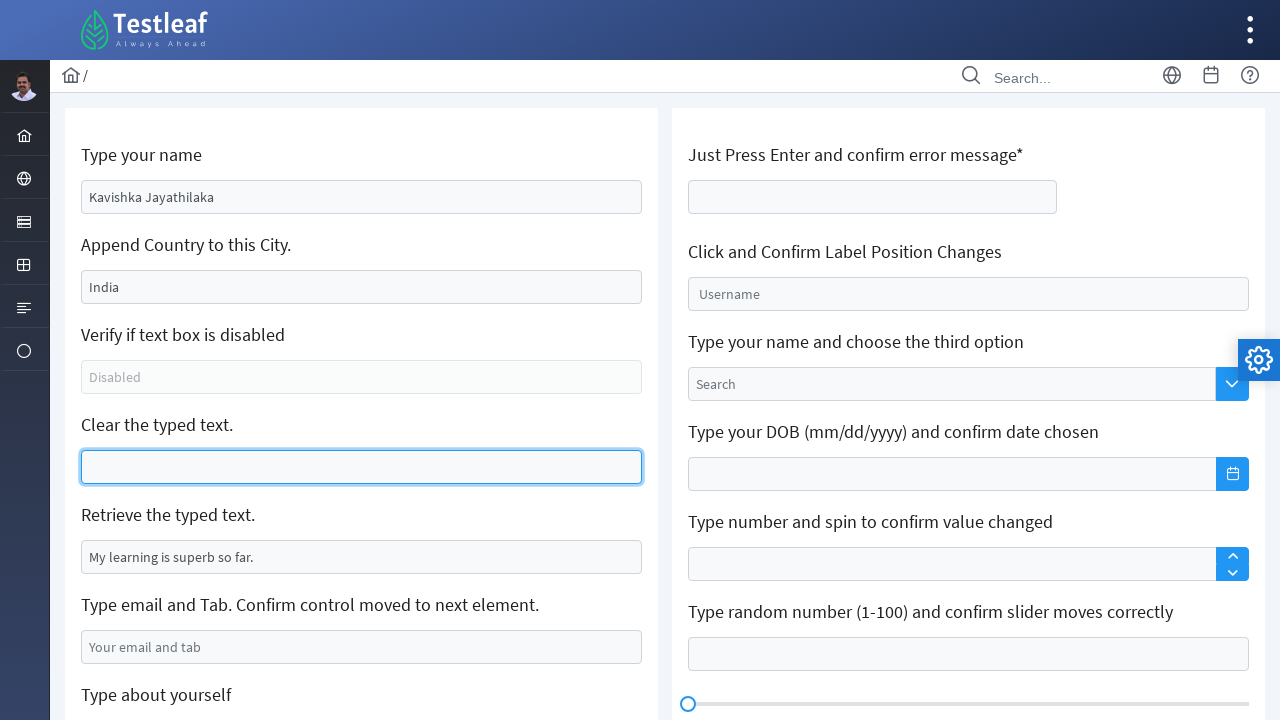

Typed email 'testuser2024@example.com' in email field on #j_idt88\:j_idt99
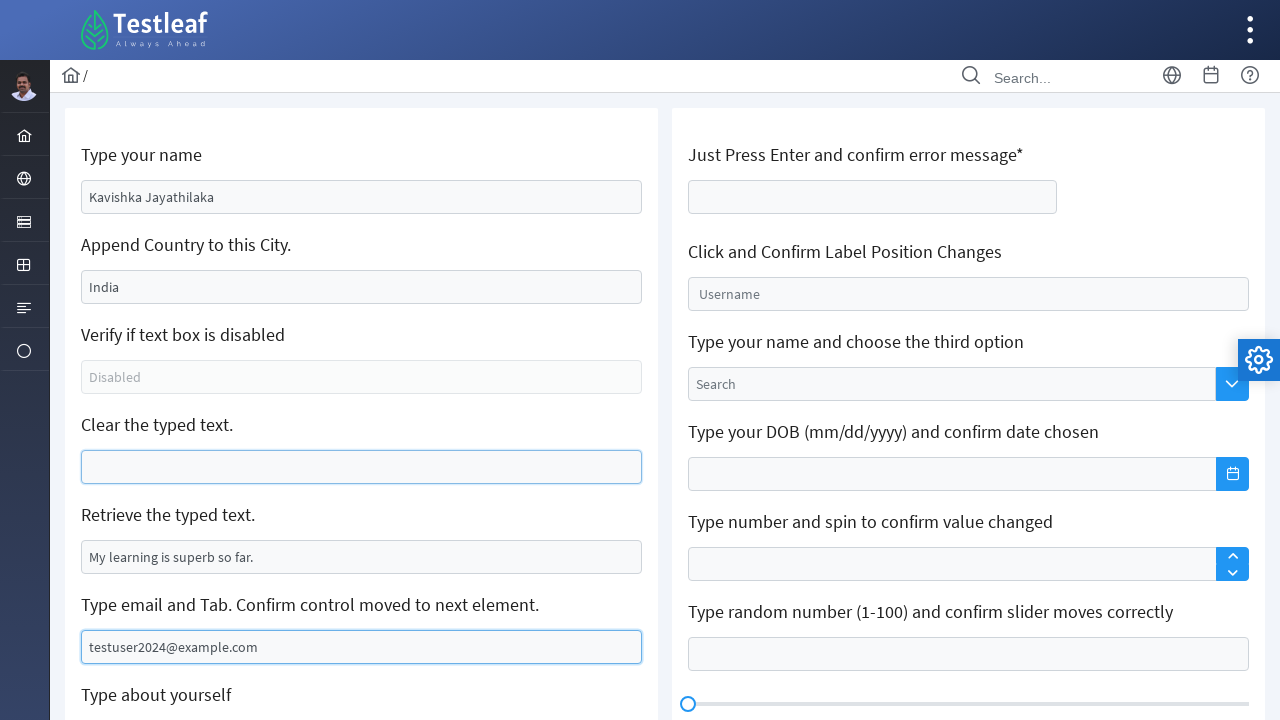

Pressed Tab key to move to next element
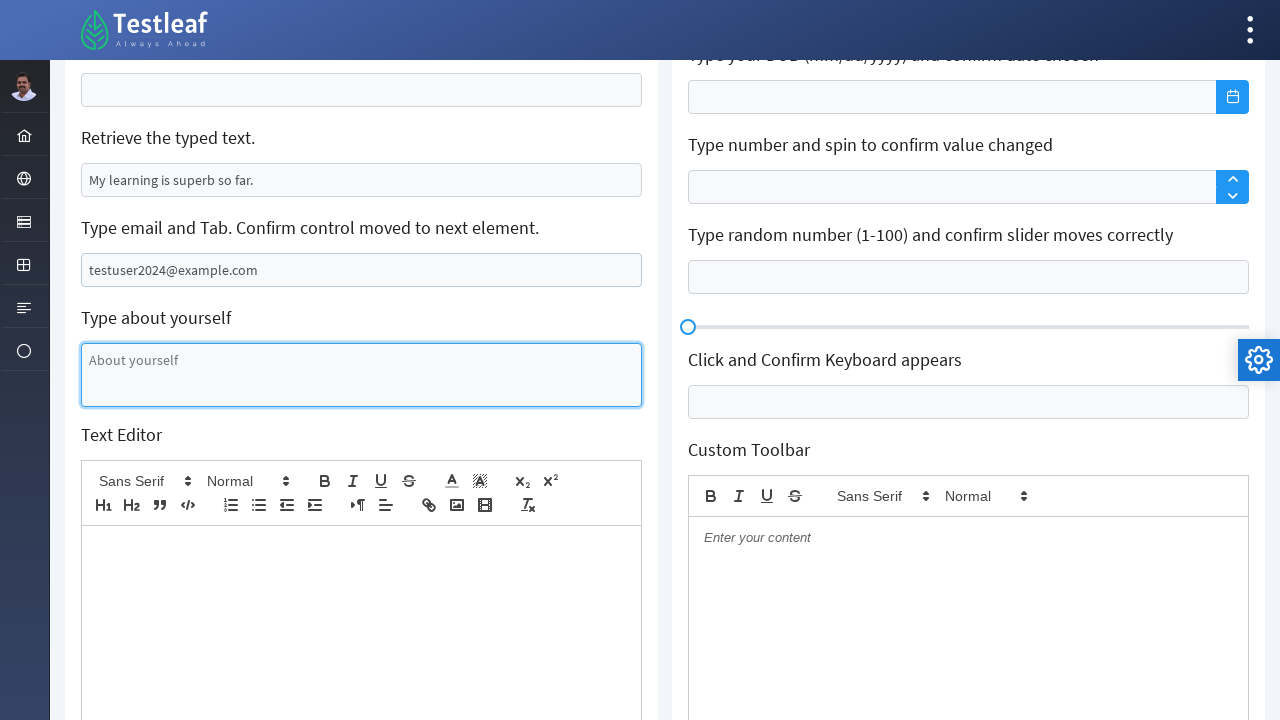

Typed confirmation message in the next element
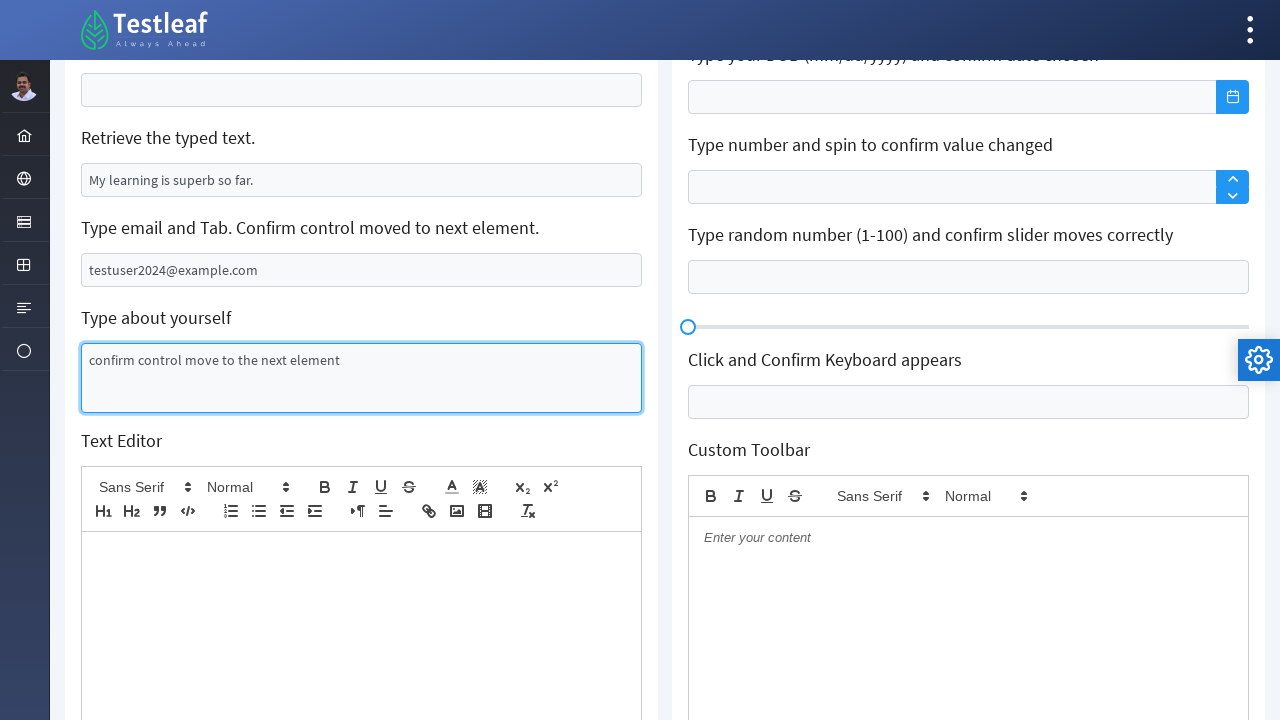

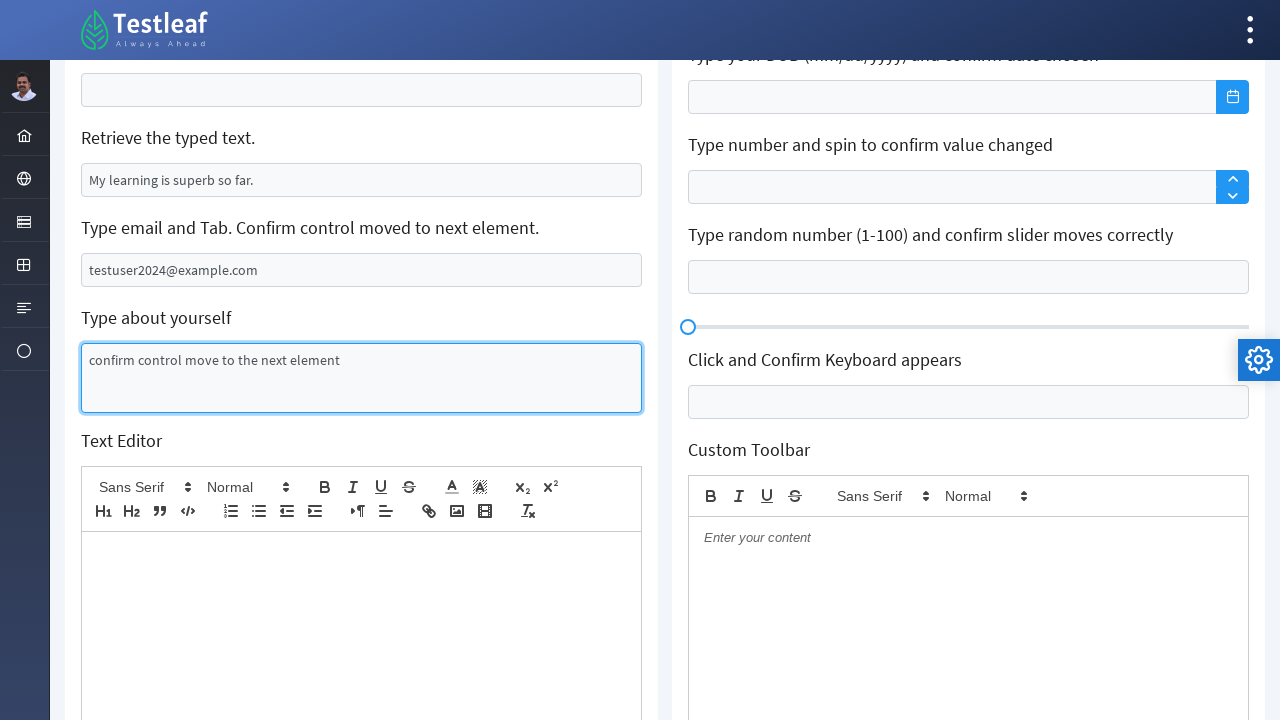